Tests keyboard and mouse input functionality by filling a name field and clicking a button on a form testing page

Starting URL: https://formy-project.herokuapp.com/keypress

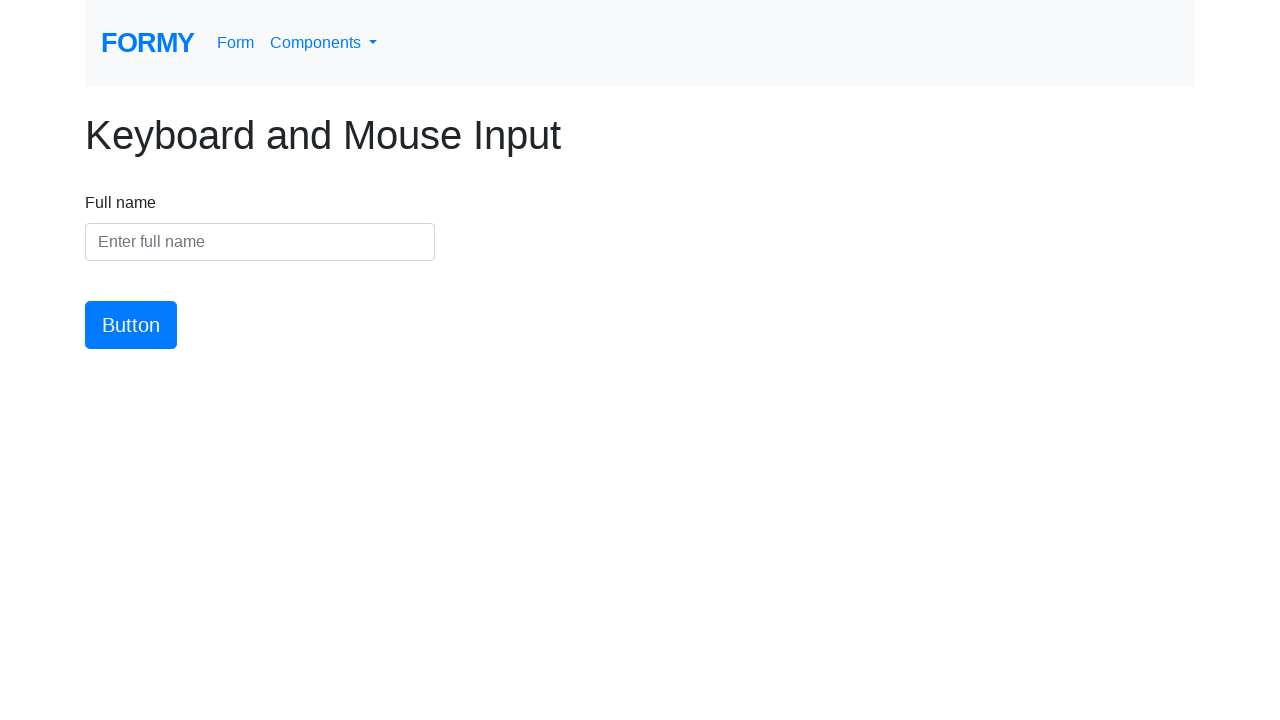

Clicked on the name field at (260, 242) on #name
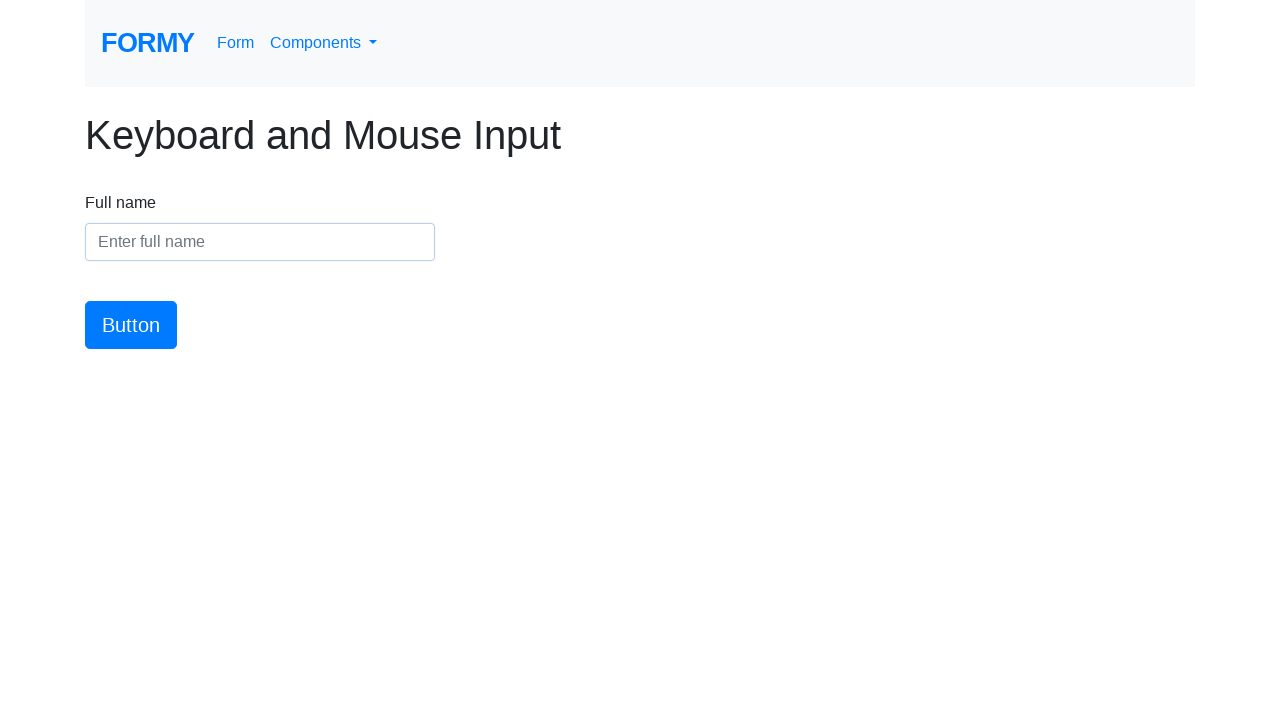

Filled name field with 'Big Boss' on #name
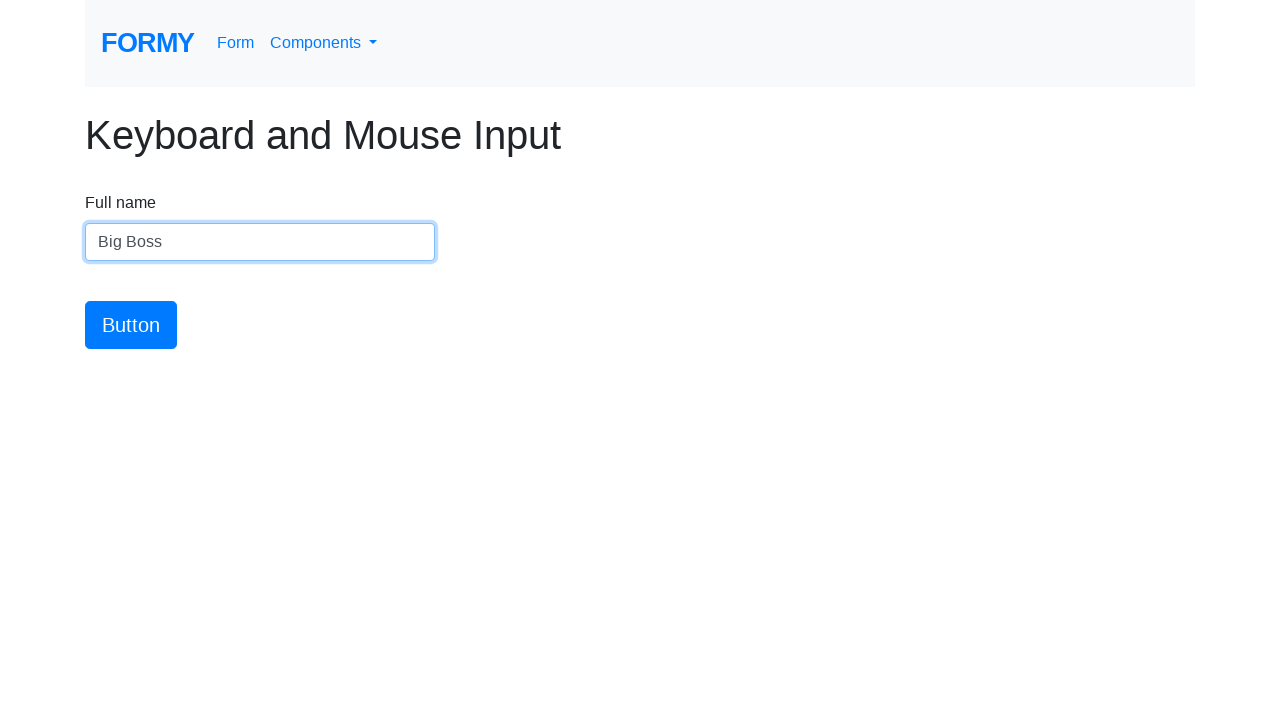

Clicked the submit button at (131, 325) on #button
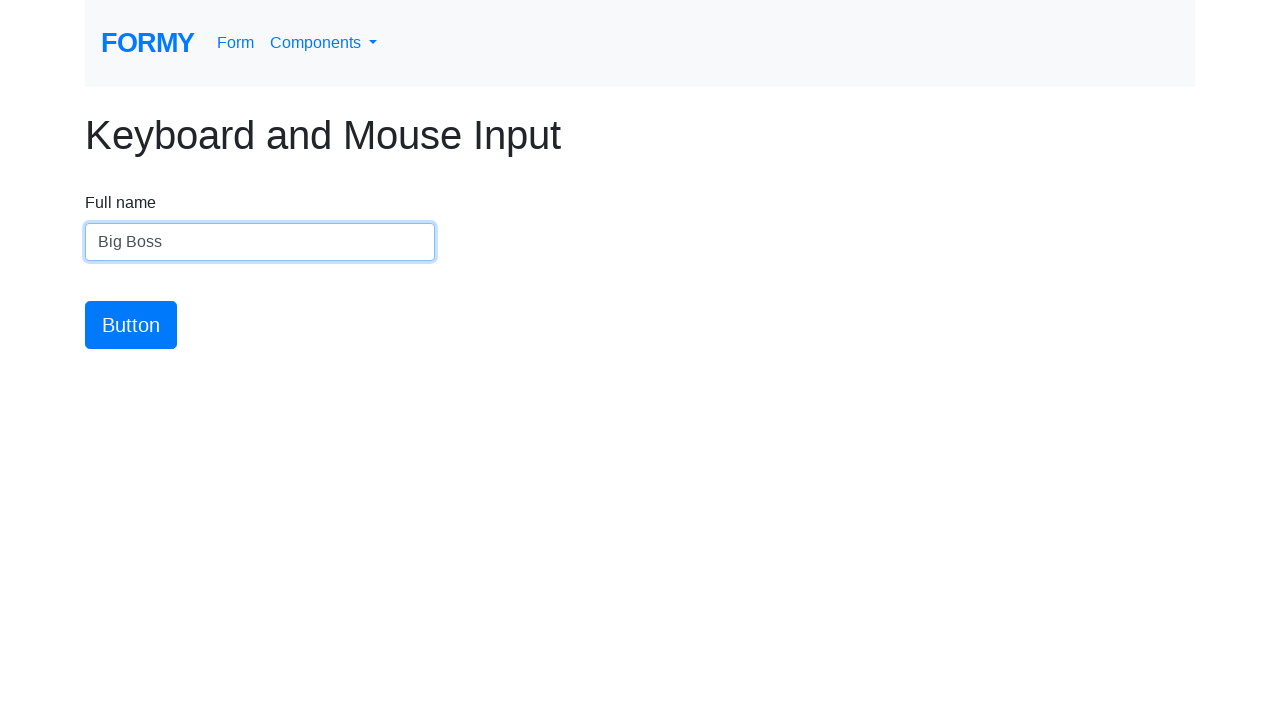

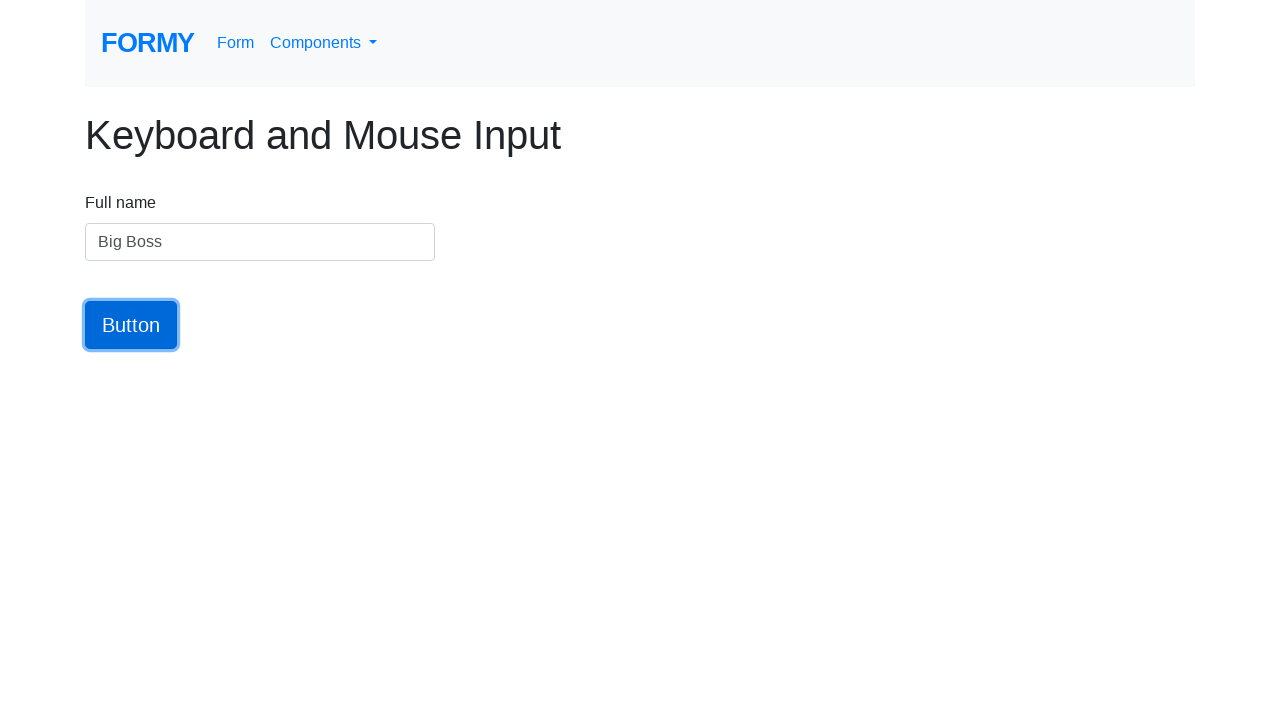